Verifies that all fruits and vegetables are correctly displayed across multiple pages by navigating through pagination and checking that product information (name, price, description) is visible.

Starting URL: https://curso.testautomation.es/FruitVegetablesShopWeb/index.html

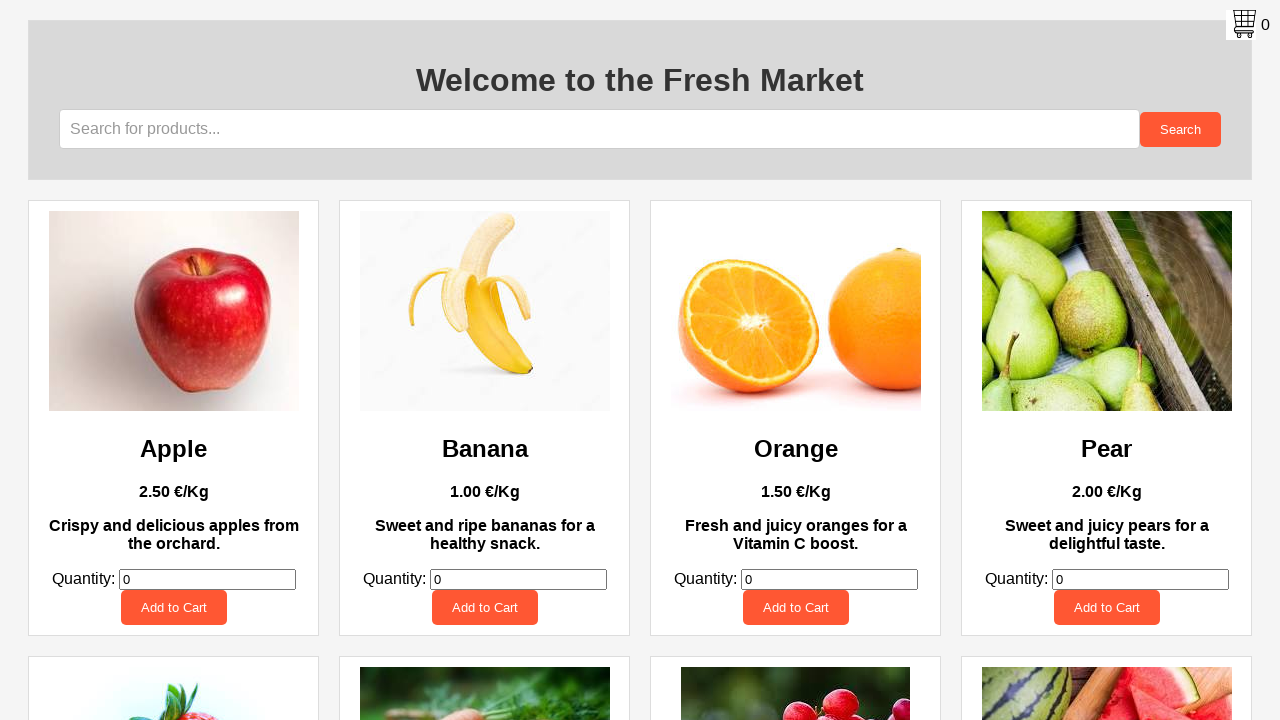

Waited for fruit/product items to load on page 1
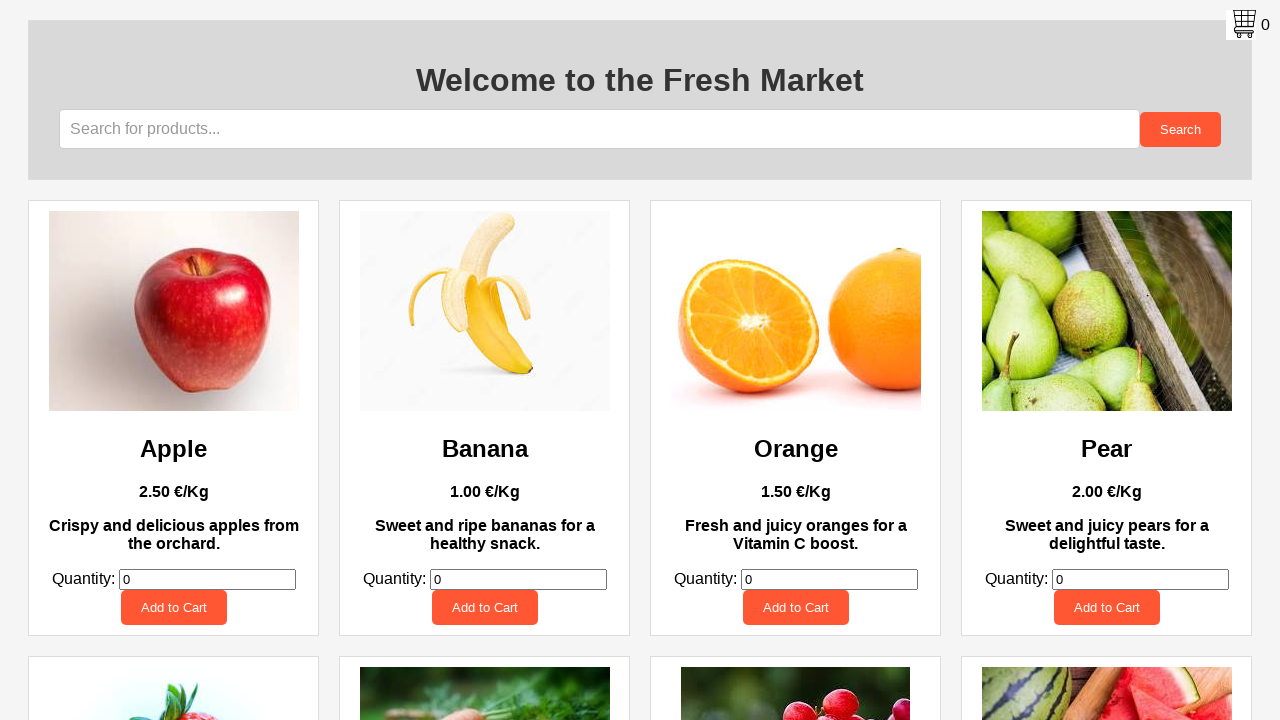

Verified Apple product is displayed on page 1
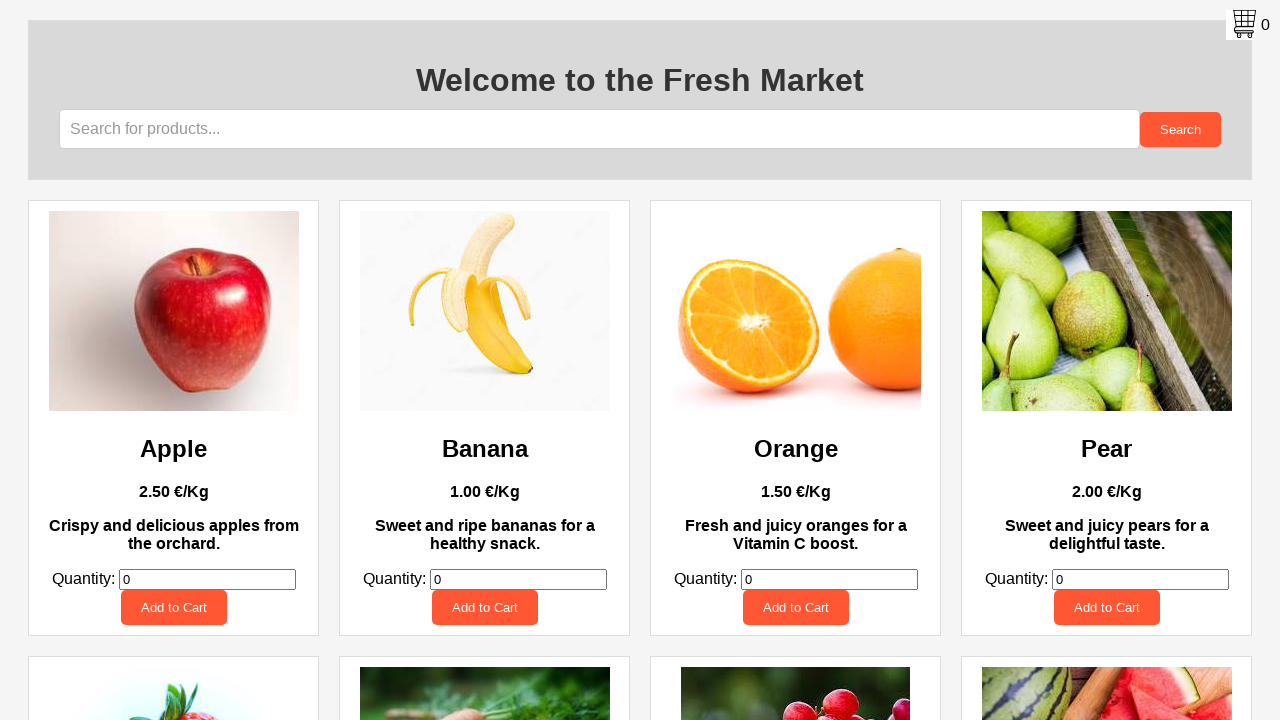

Clicked pagination button to navigate to page 2 at (174, 492) on text=2
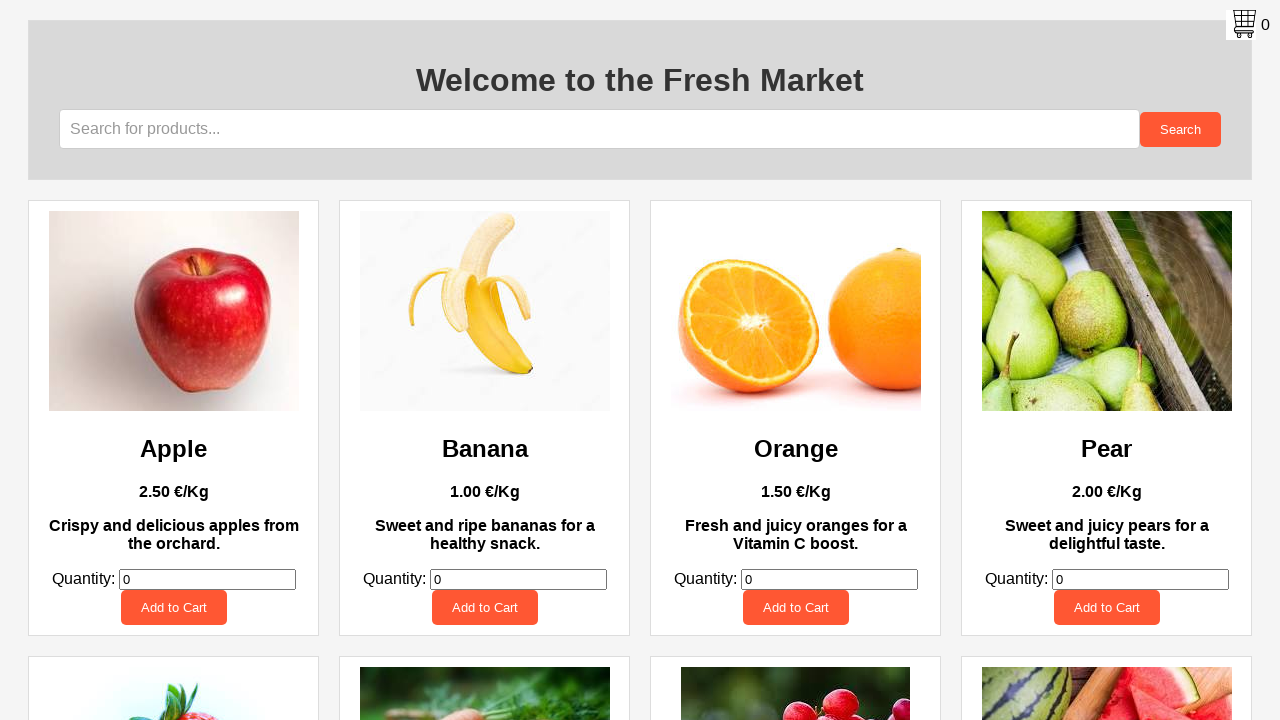

Waited for page 2 content to load
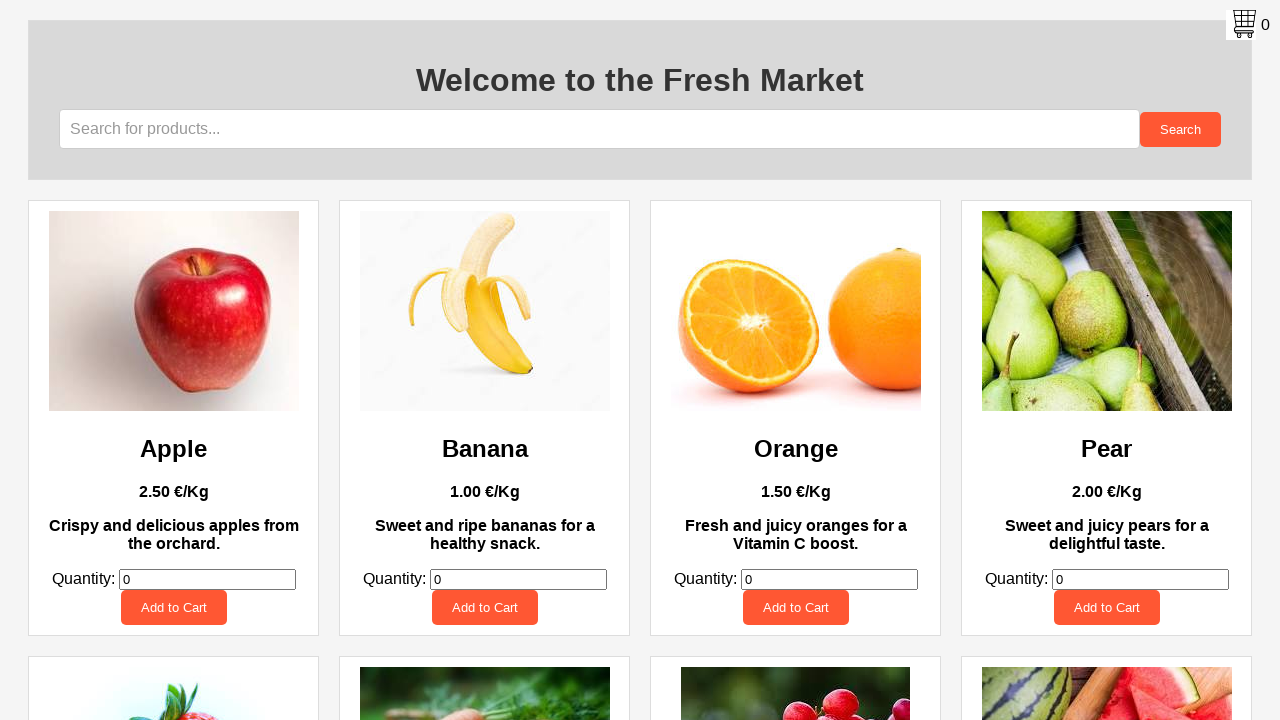

Verified fruit/product items are visible on page 2
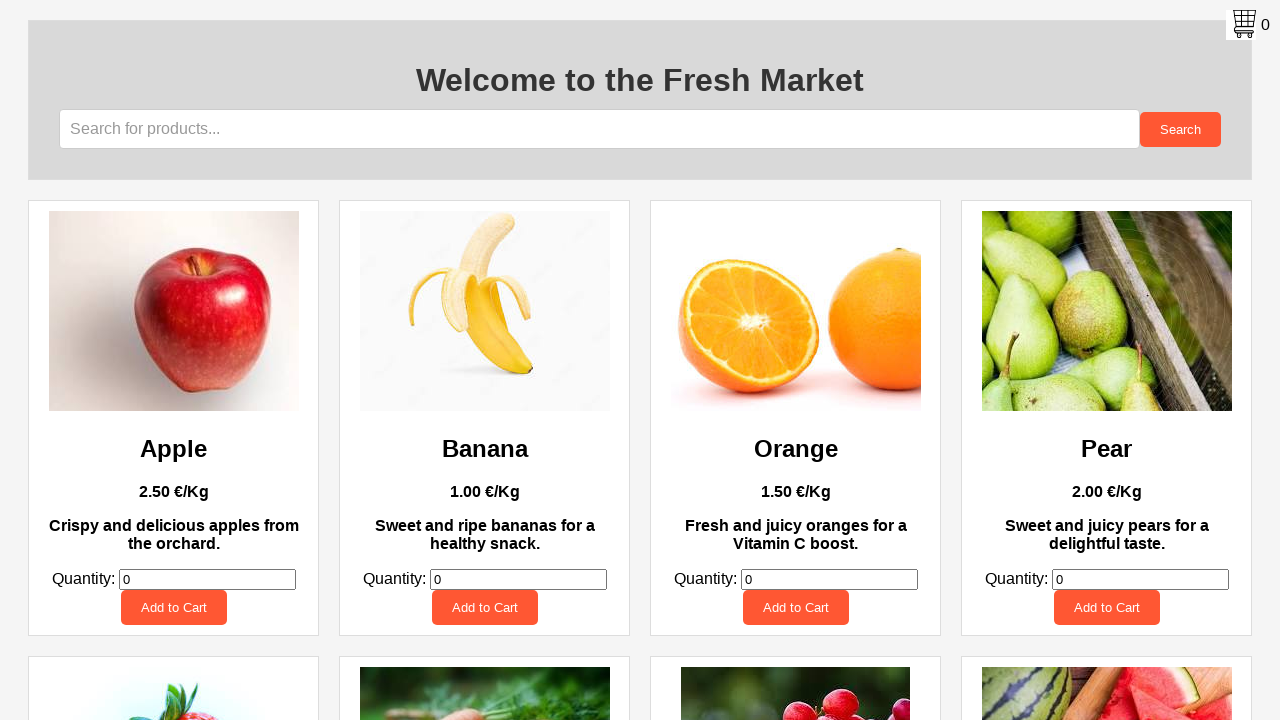

Clicked pagination button to navigate to page 3 at (174, 360) on text=3
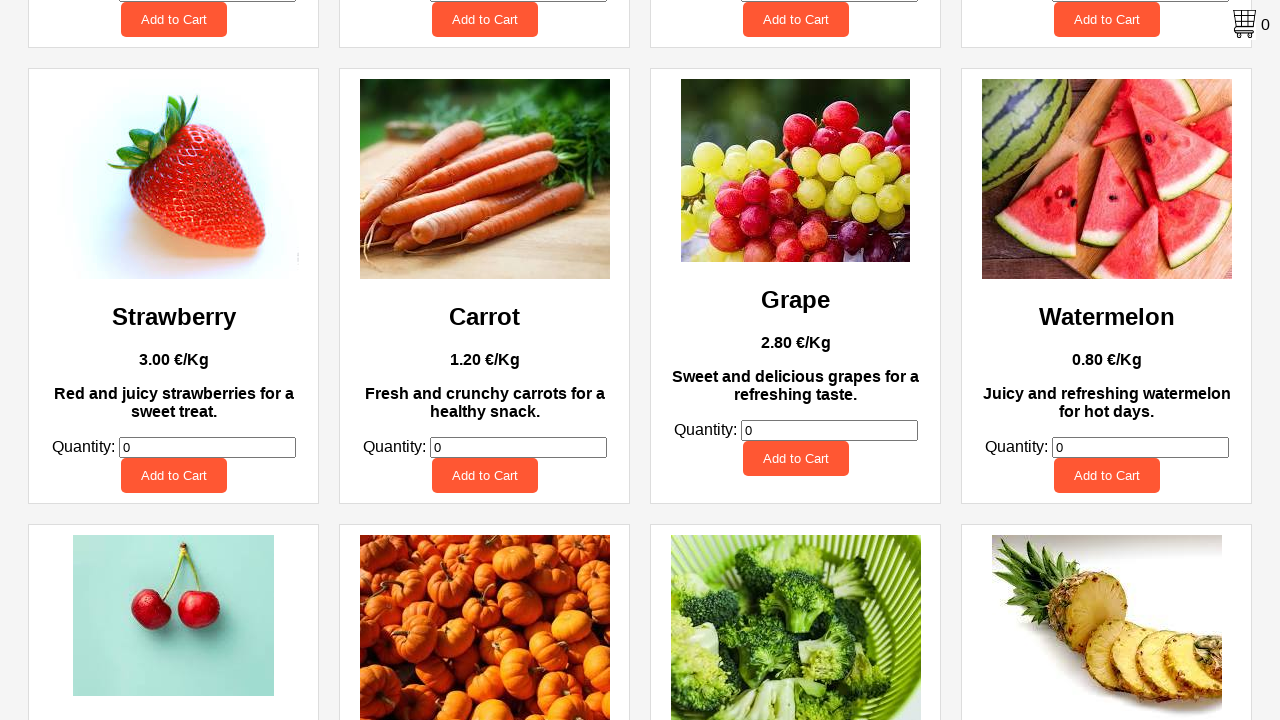

Waited for page 3 content to load
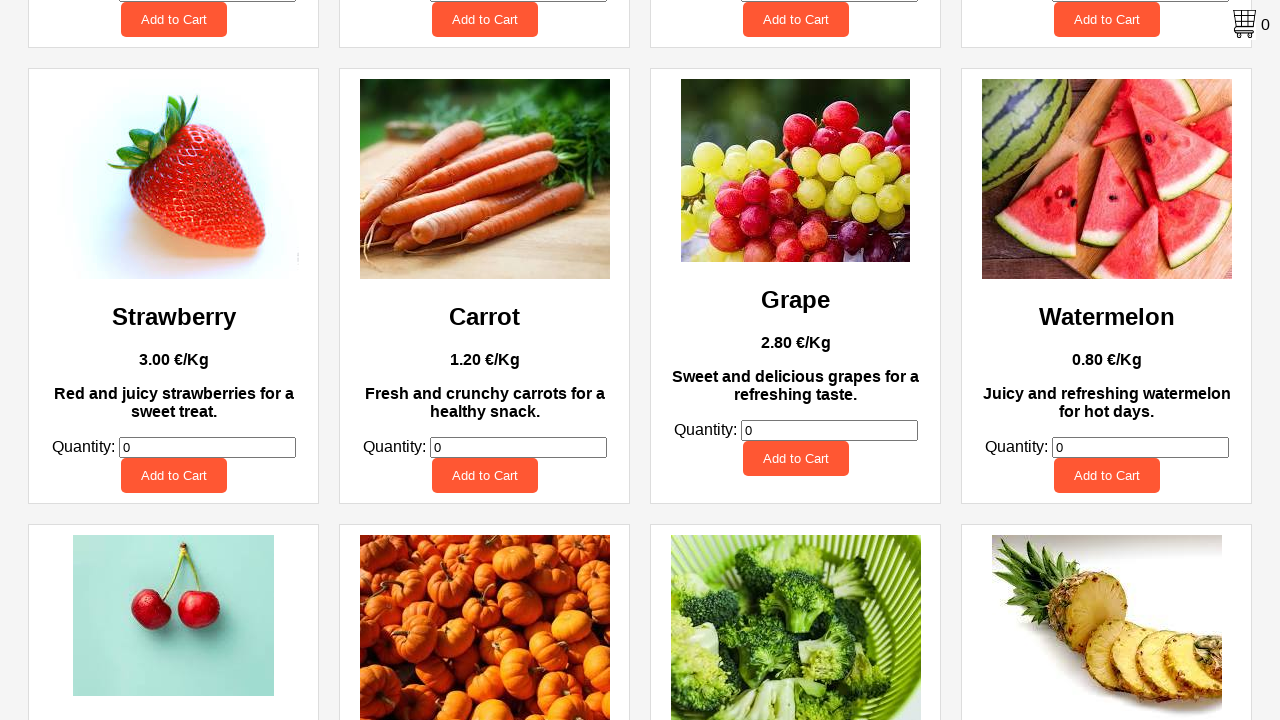

Verified fruit/product items are visible on page 3
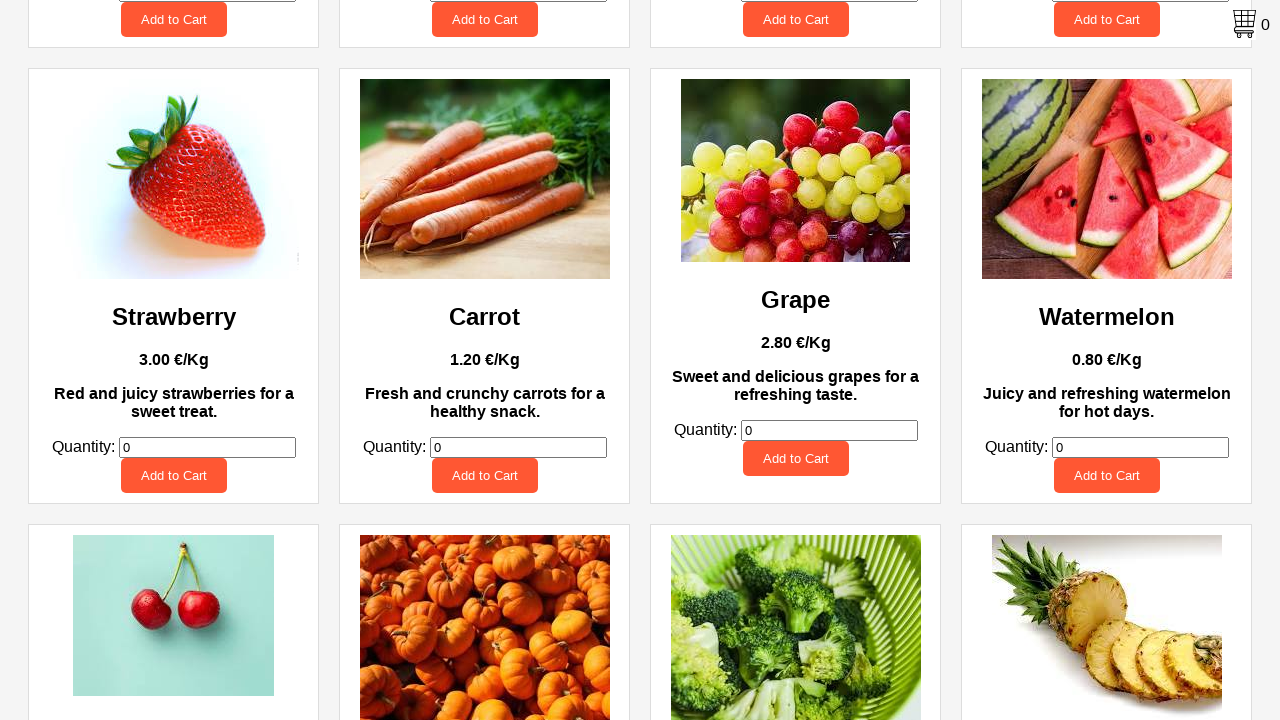

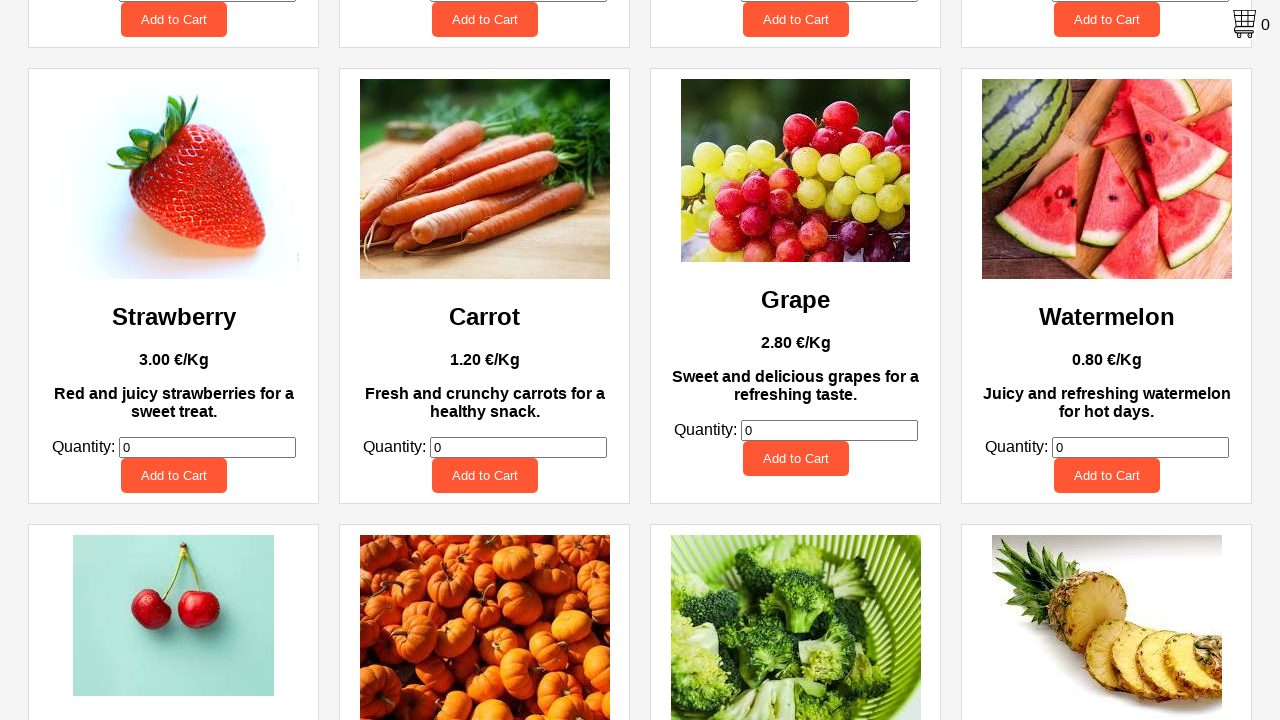